Tests checkbox functionality by checking the state of checkboxes and clicking to toggle them - unchecks checkbox 2 if selected, then checks checkbox 1 if not selected

Starting URL: http://the-internet.herokuapp.com/checkboxes

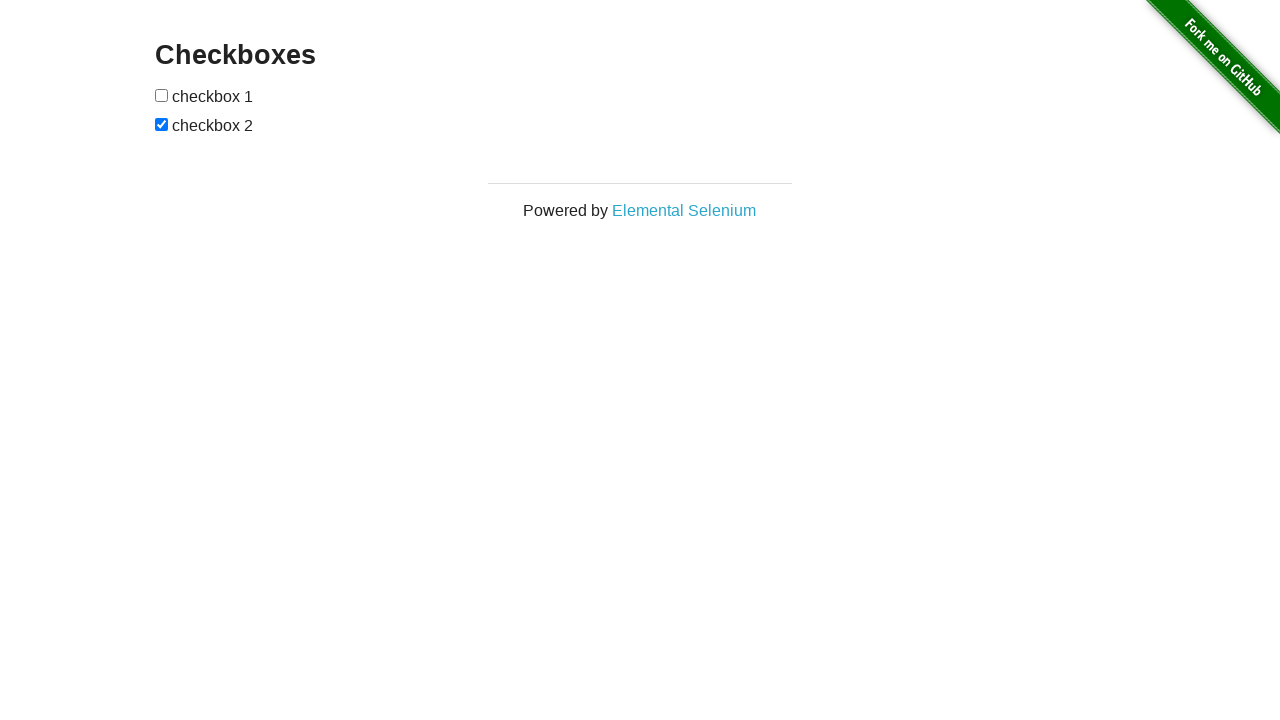

Waited for checkboxes container to be visible
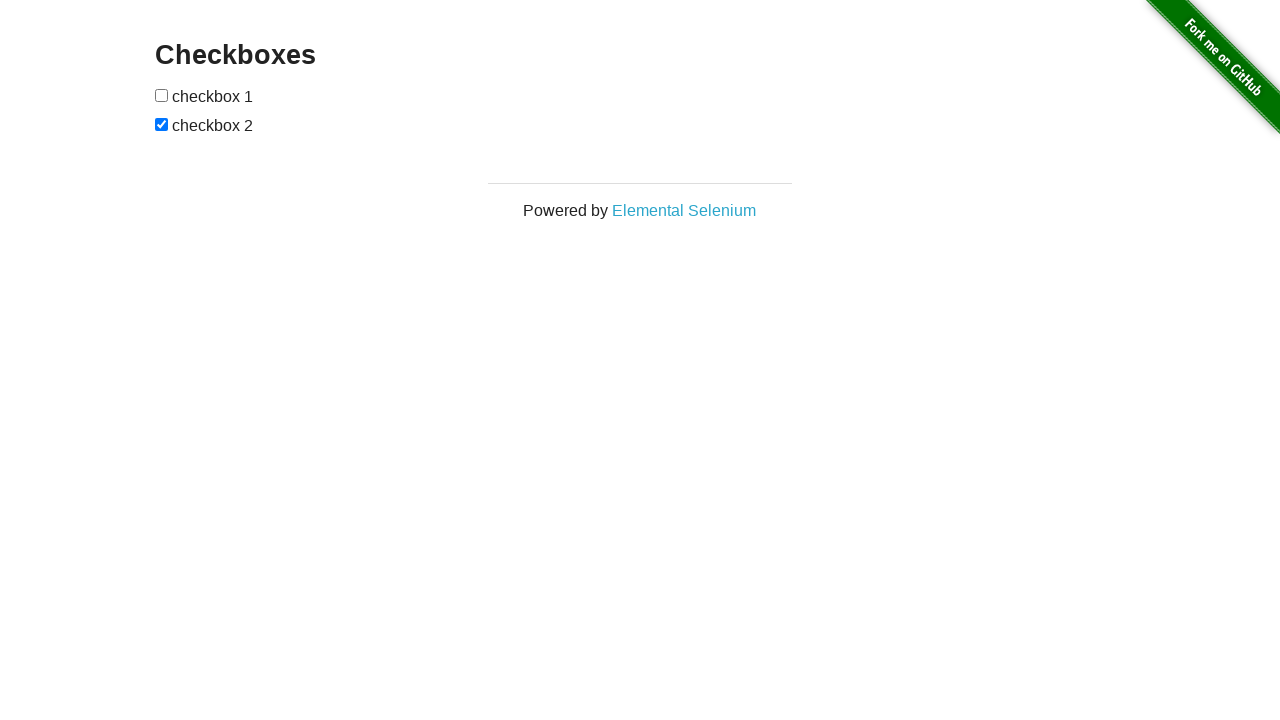

Located checkbox 2
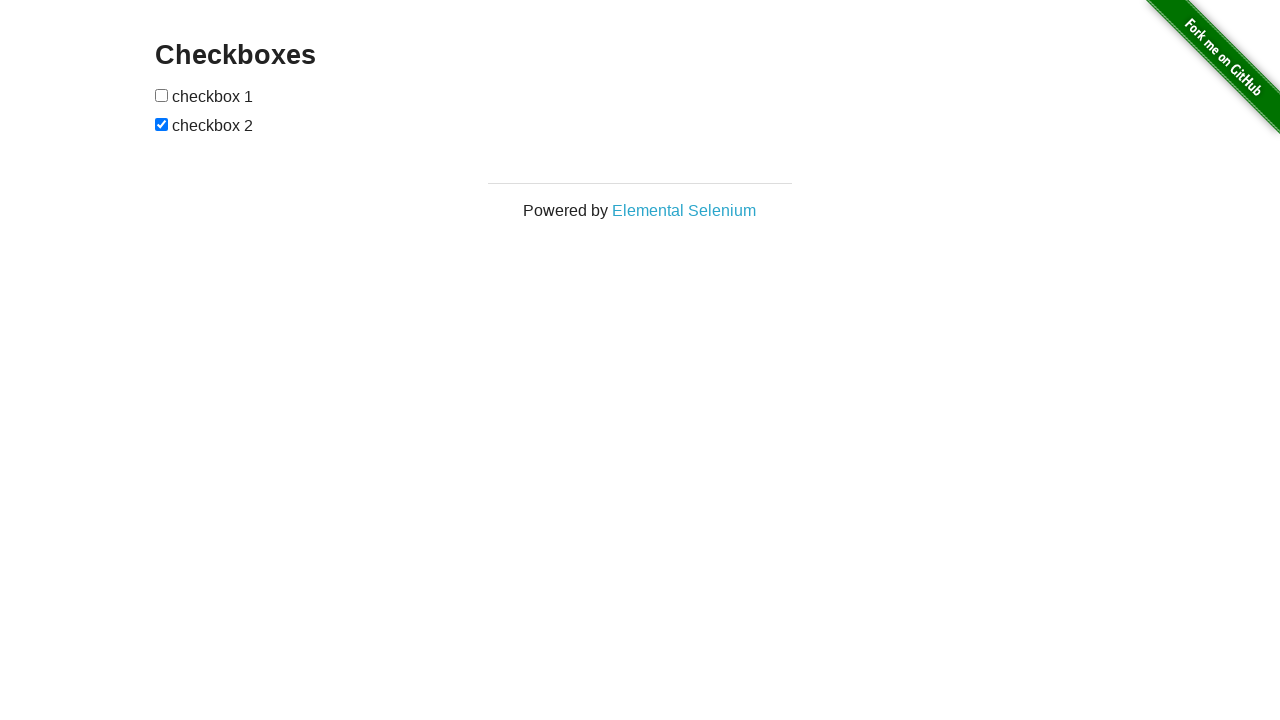

Verified checkbox 2 is checked
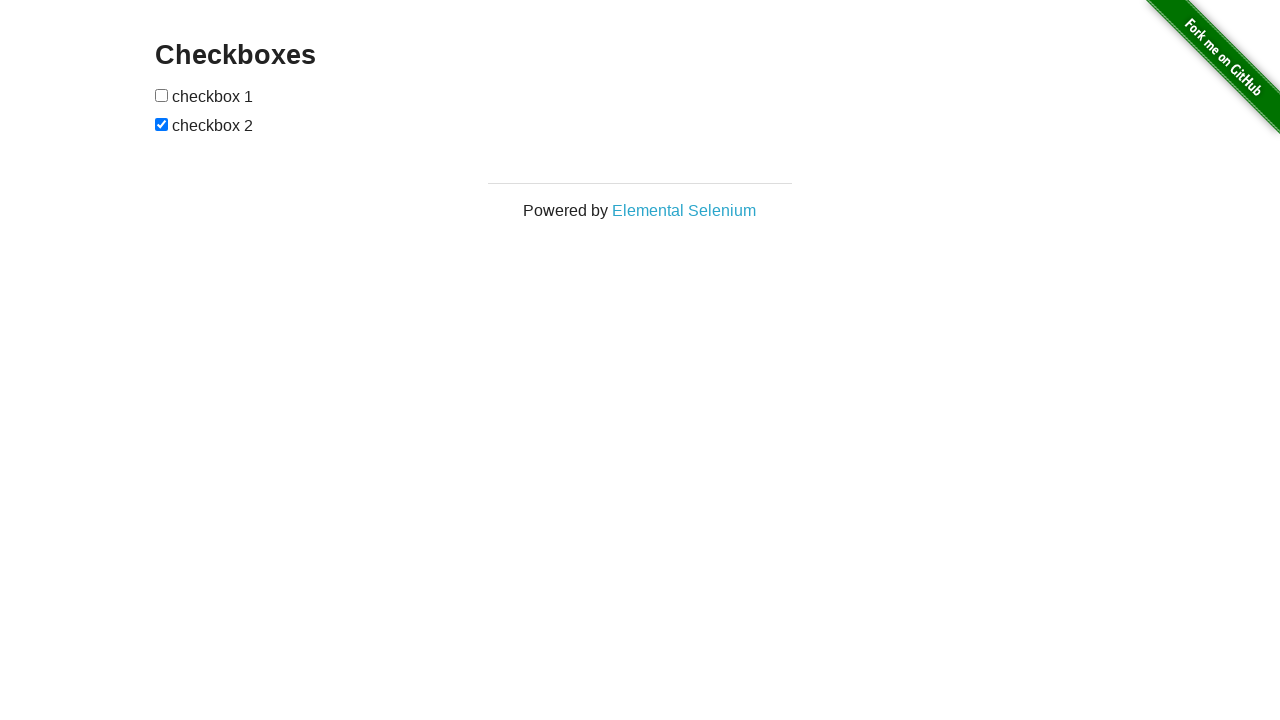

Clicked to uncheck checkbox 2 at (162, 124) on xpath=//*[@id='checkboxes']/input[2]
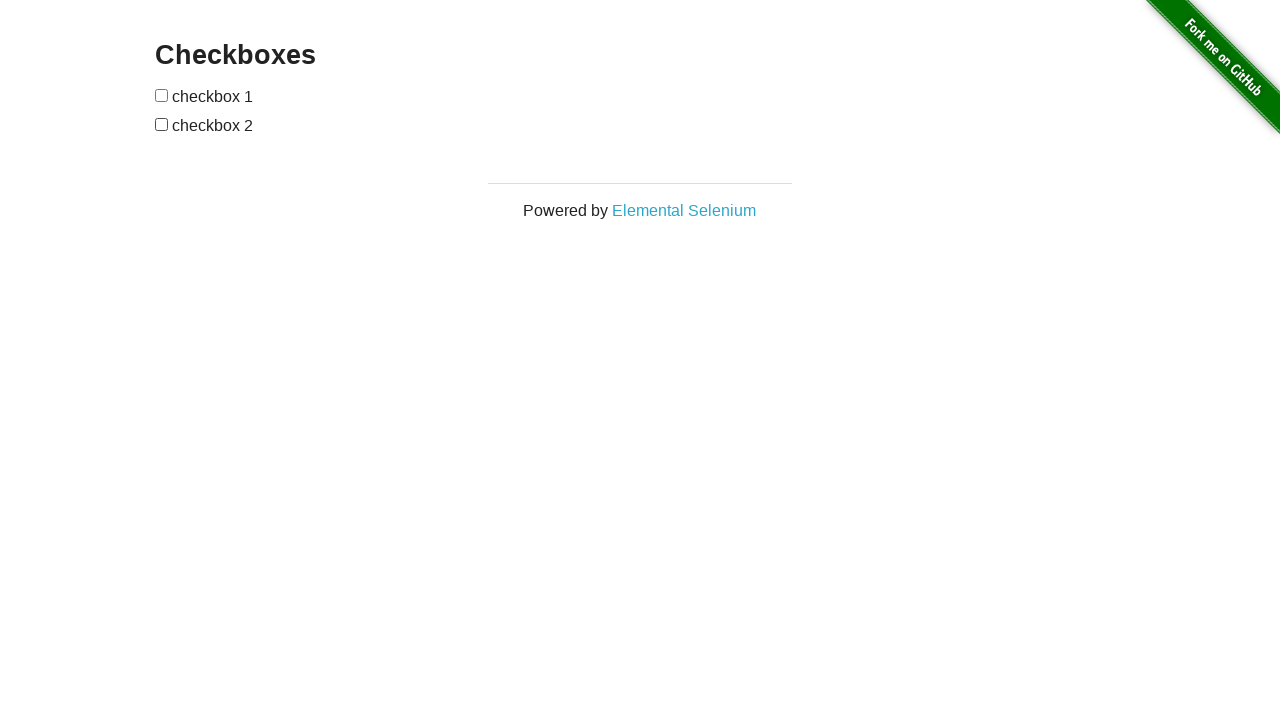

Located checkbox 1
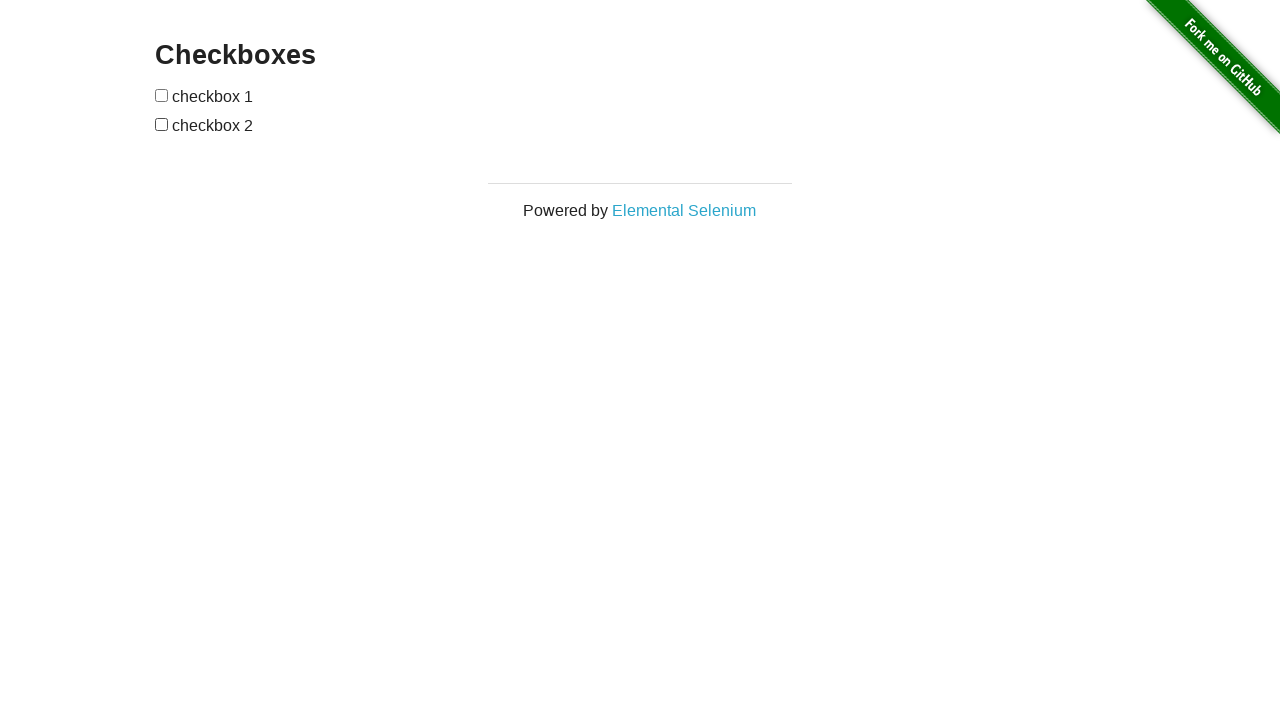

Verified checkbox 1 is unchecked
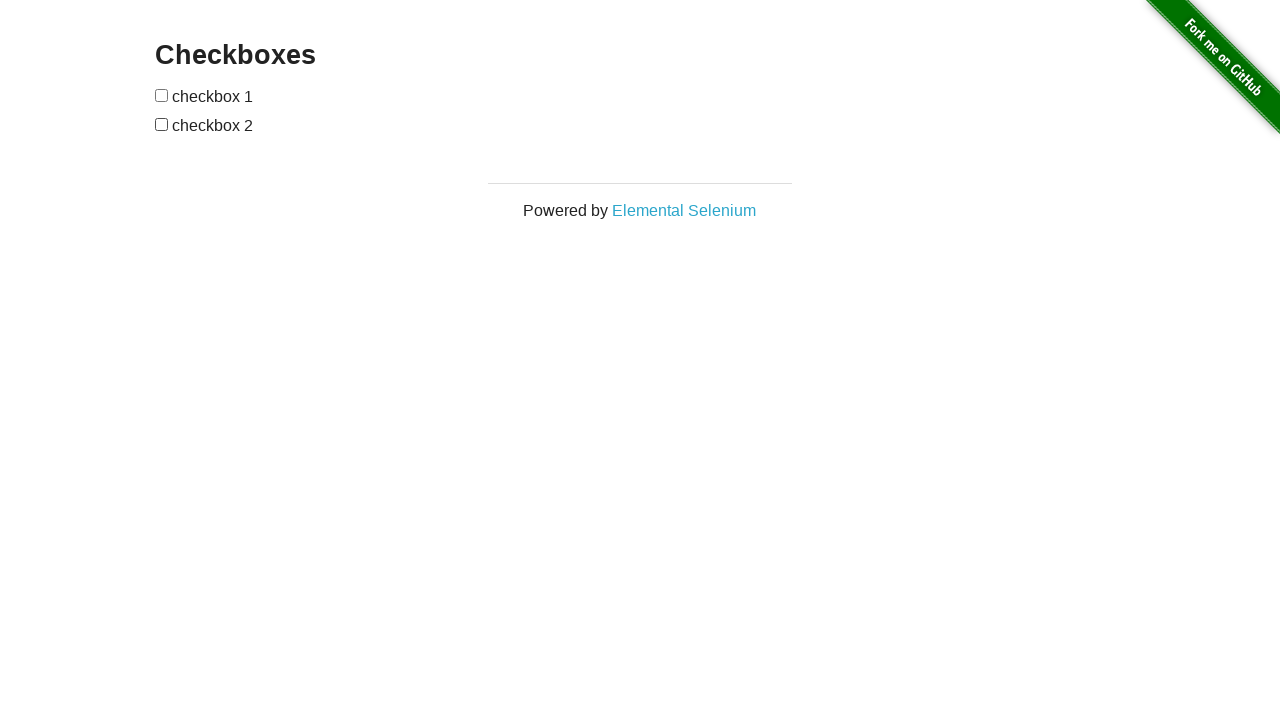

Clicked to check checkbox 1 at (162, 95) on input[type='checkbox'] >> nth=0
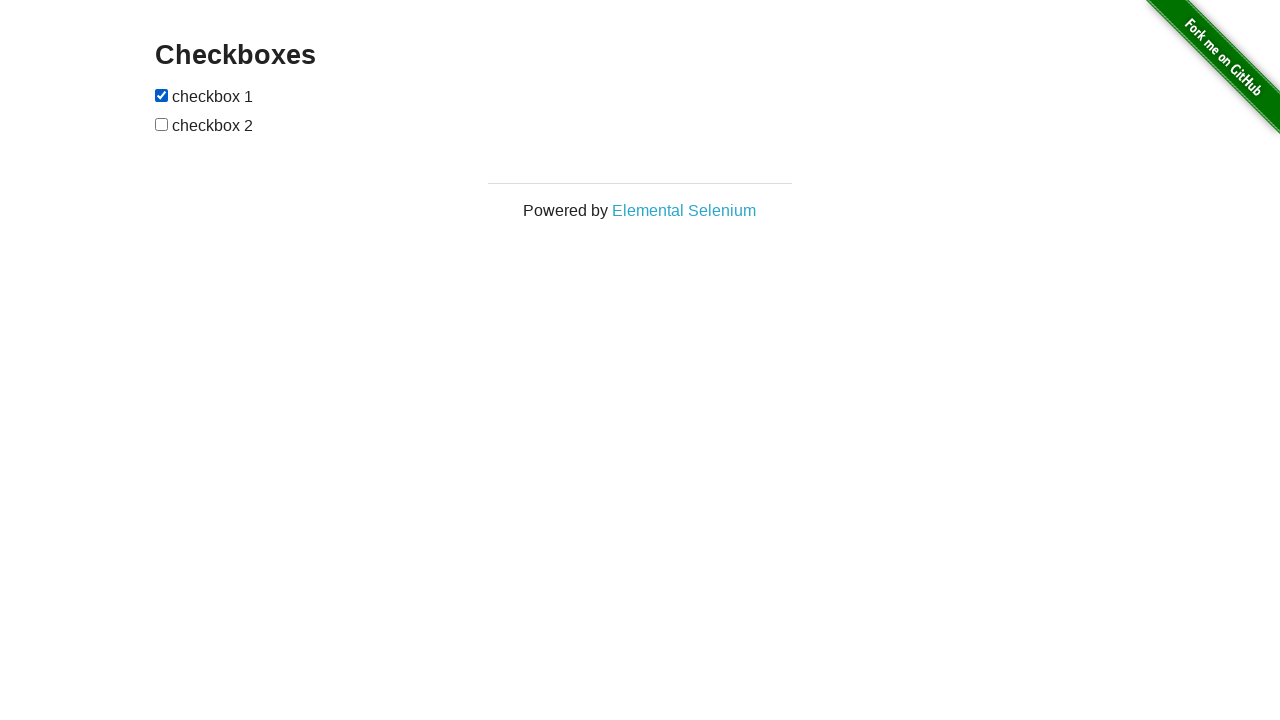

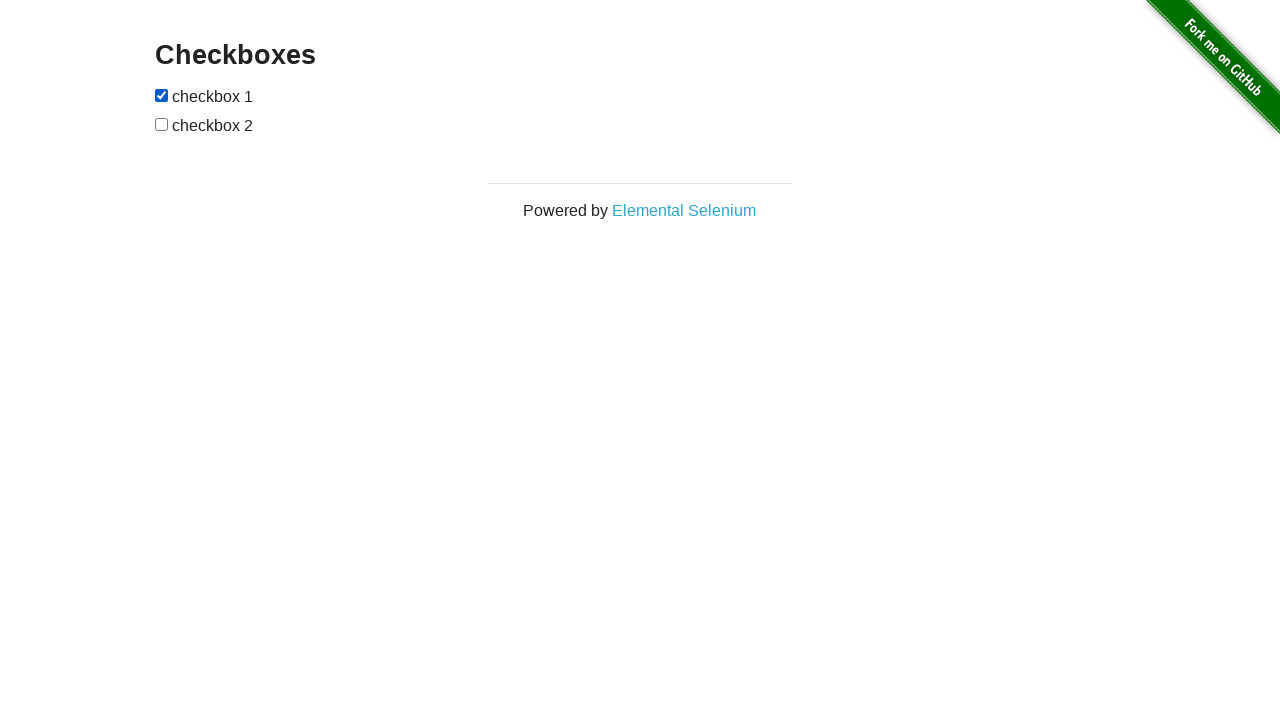